Tests that new todo items are appended to the bottom of the list and the count is updated

Starting URL: https://demo.playwright.dev/todomvc

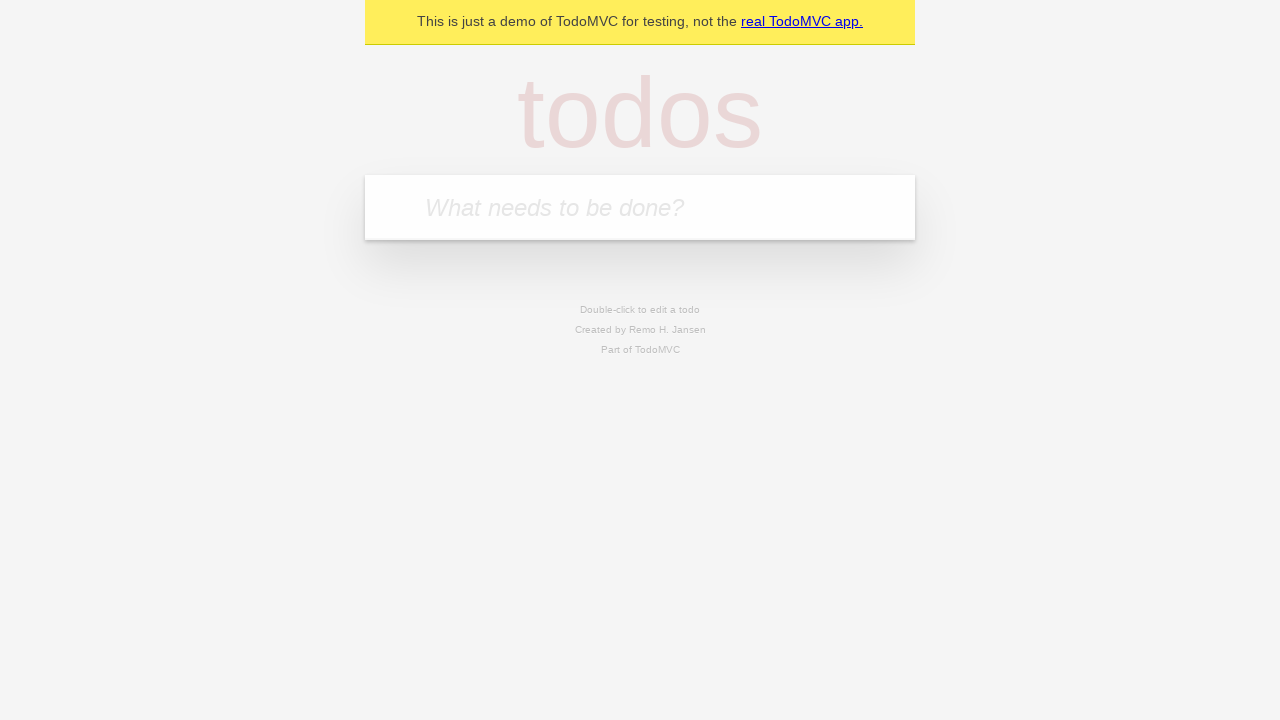

Located the todo input field
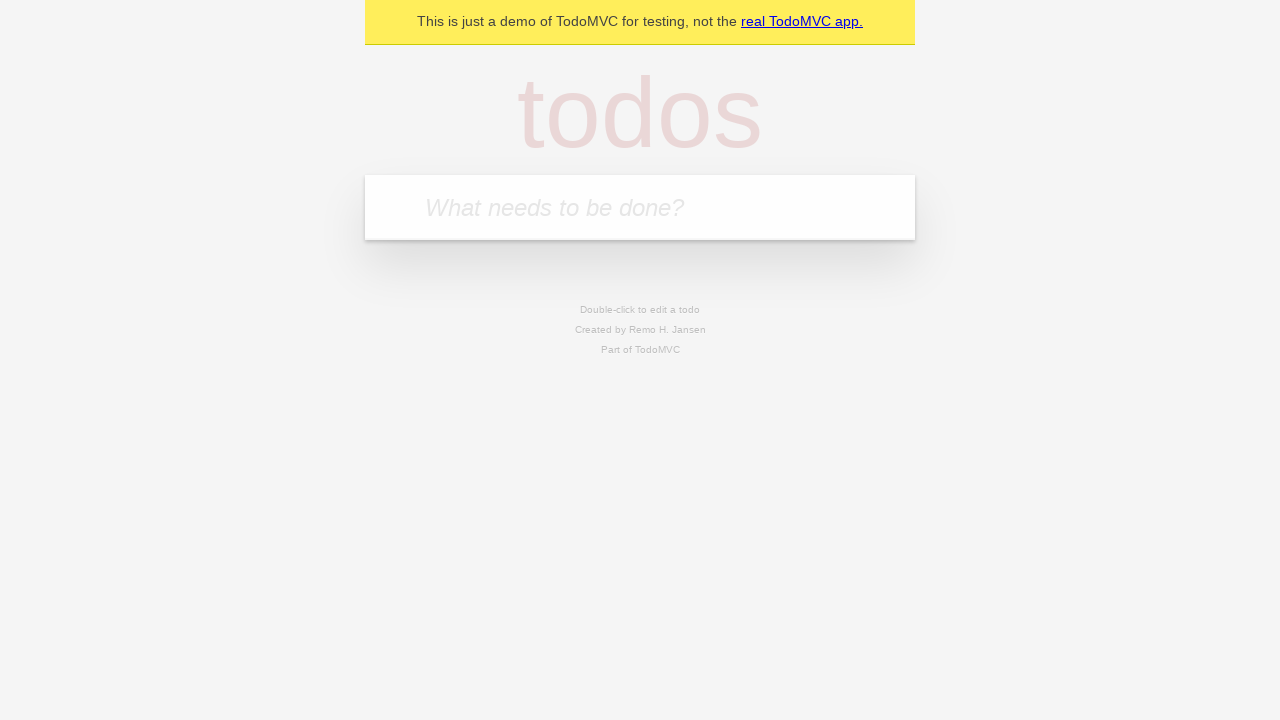

Filled input with 'buy some cheese' on internal:attr=[placeholder="What needs to be done?"i]
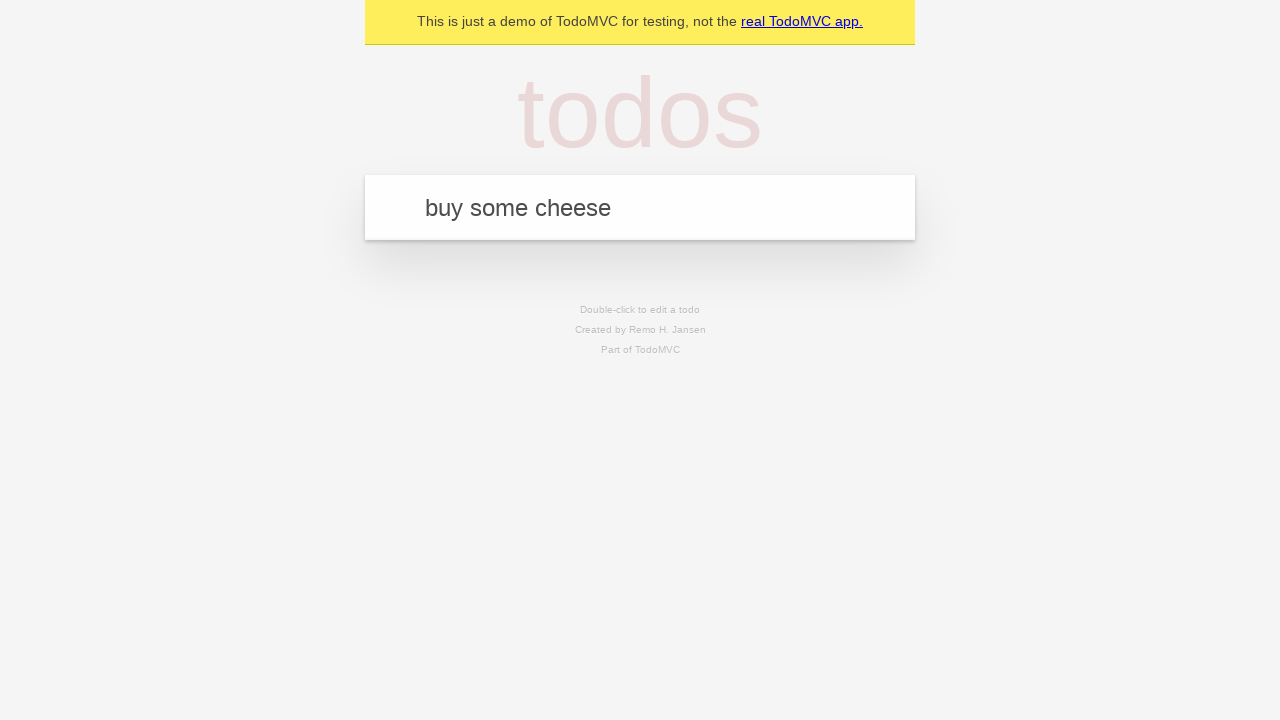

Pressed Enter to add first todo item on internal:attr=[placeholder="What needs to be done?"i]
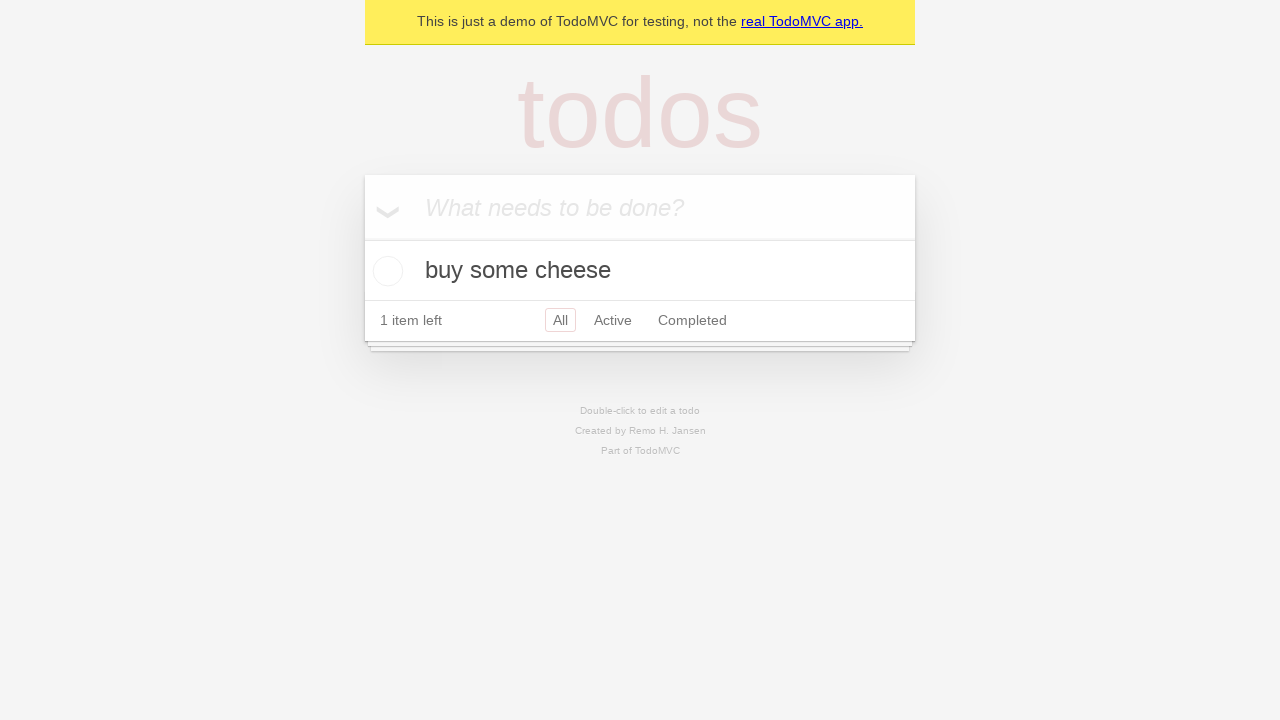

Filled input with 'feed the cat' on internal:attr=[placeholder="What needs to be done?"i]
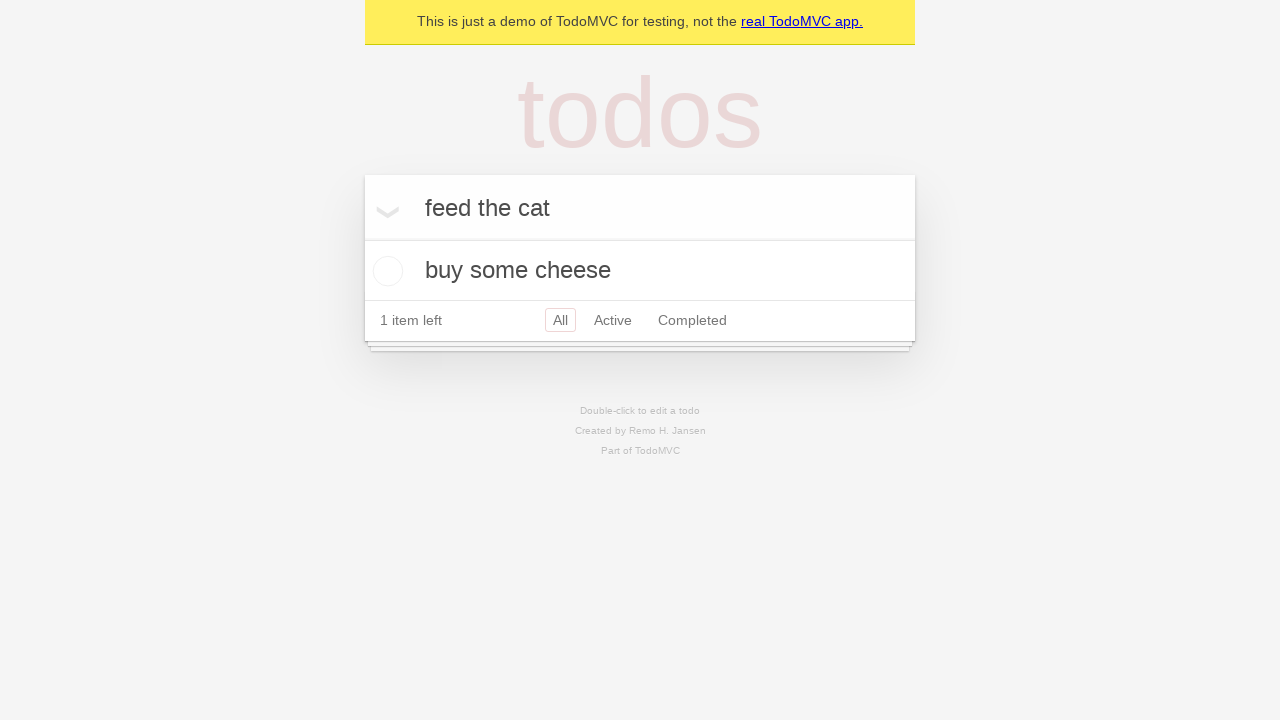

Pressed Enter to add second todo item on internal:attr=[placeholder="What needs to be done?"i]
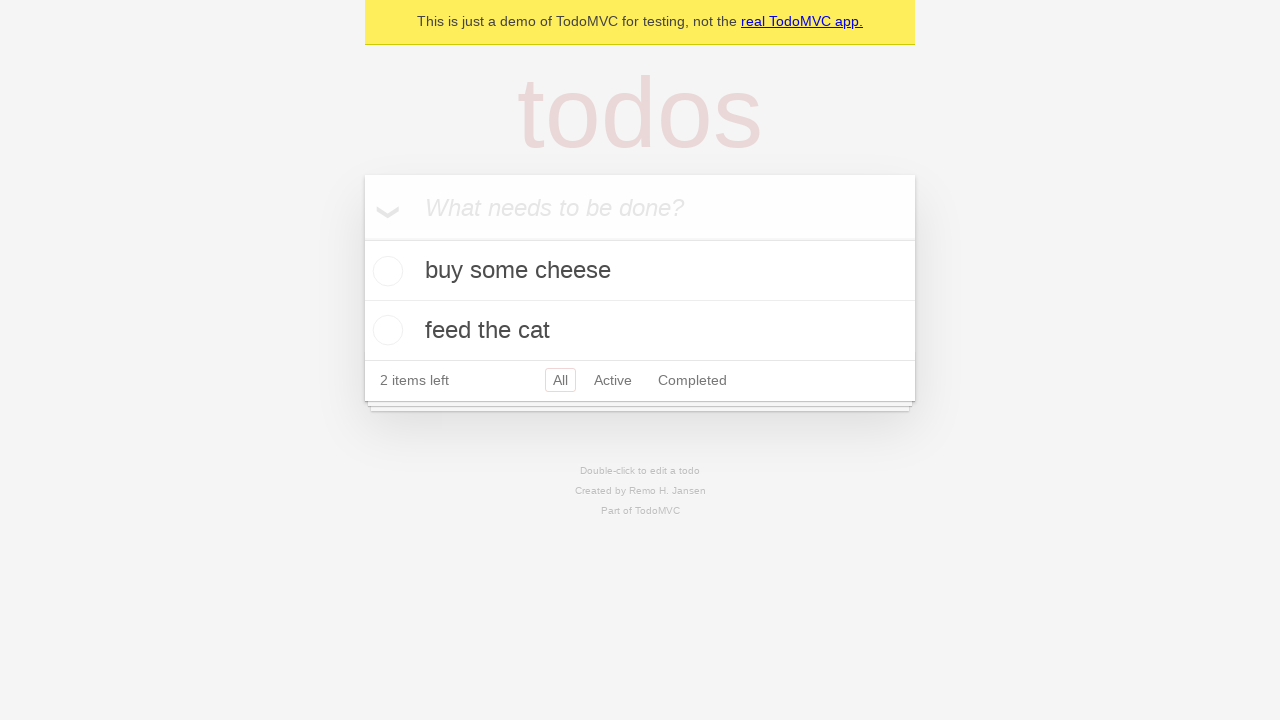

Filled input with 'book a doctors appointment' on internal:attr=[placeholder="What needs to be done?"i]
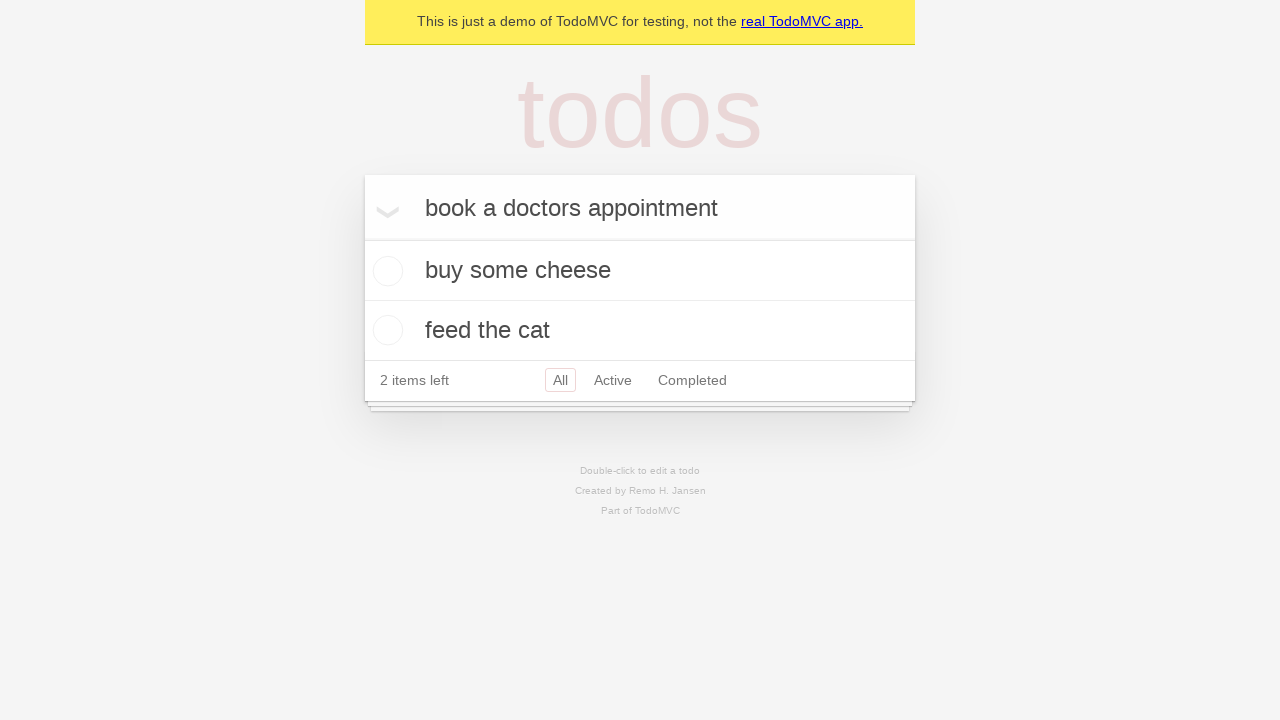

Pressed Enter to add third todo item on internal:attr=[placeholder="What needs to be done?"i]
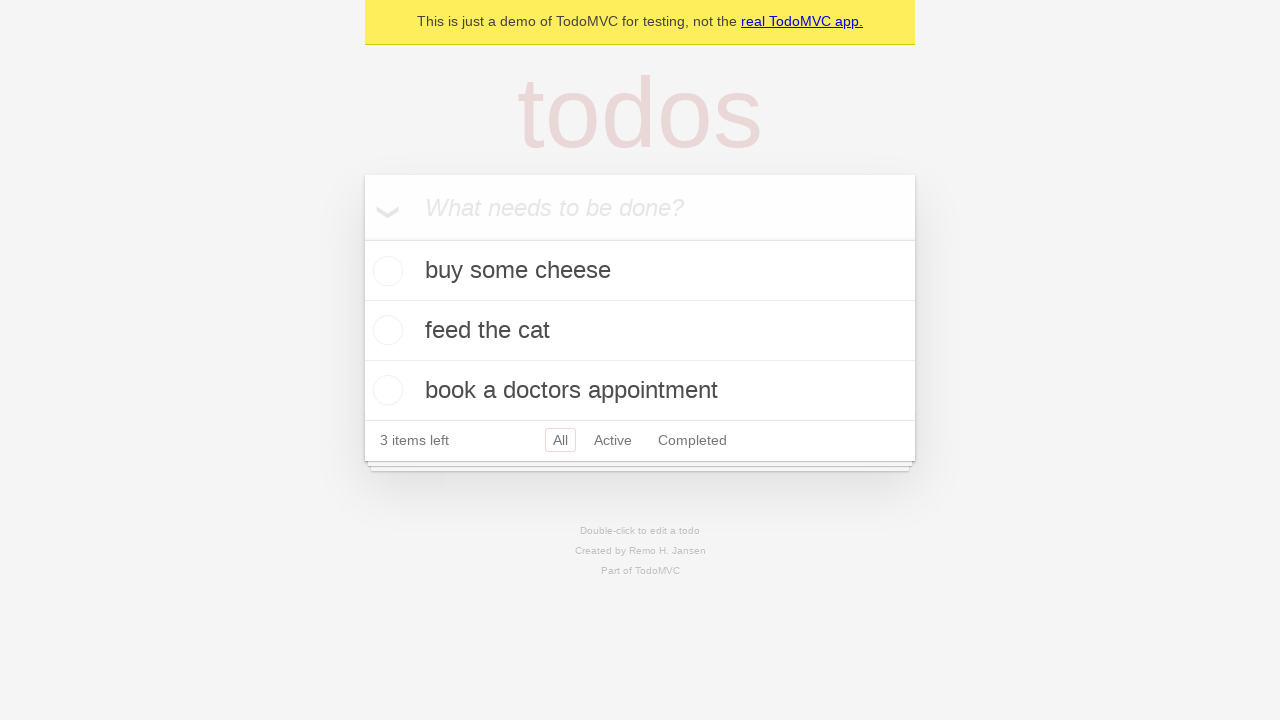

Verified all 3 todo items are present in DOM
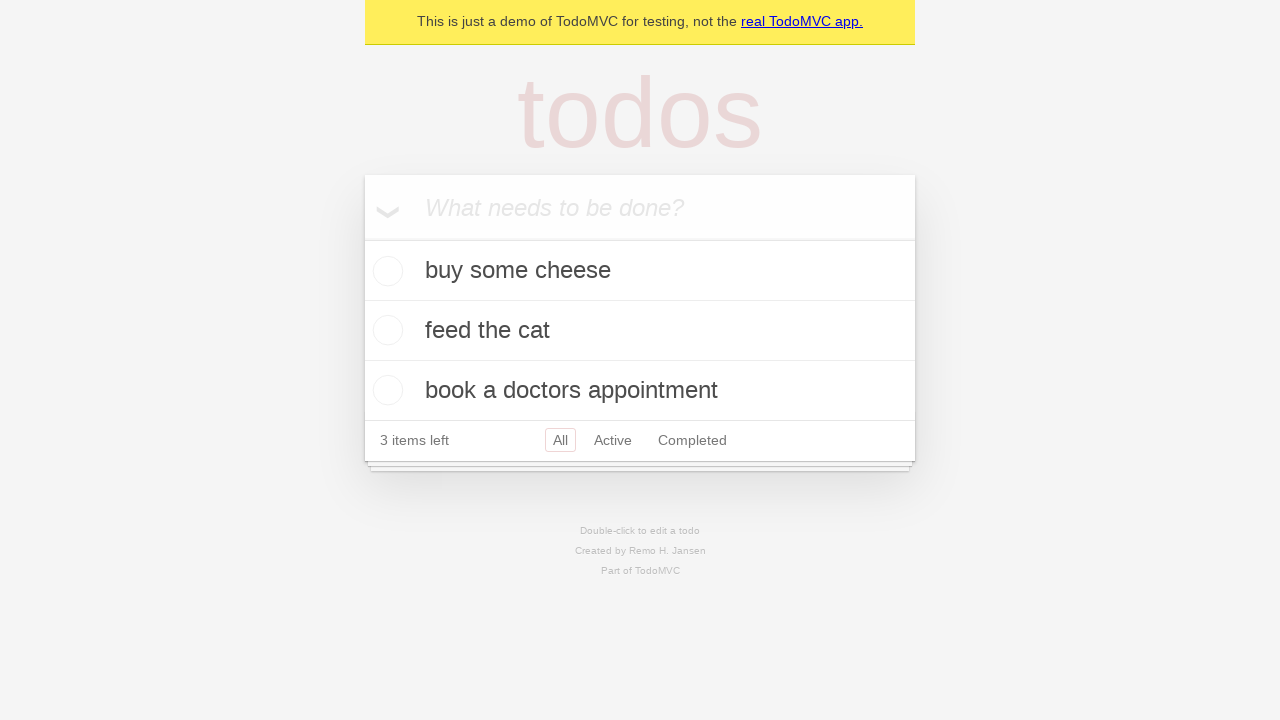

Verified '3 items left' counter is displayed
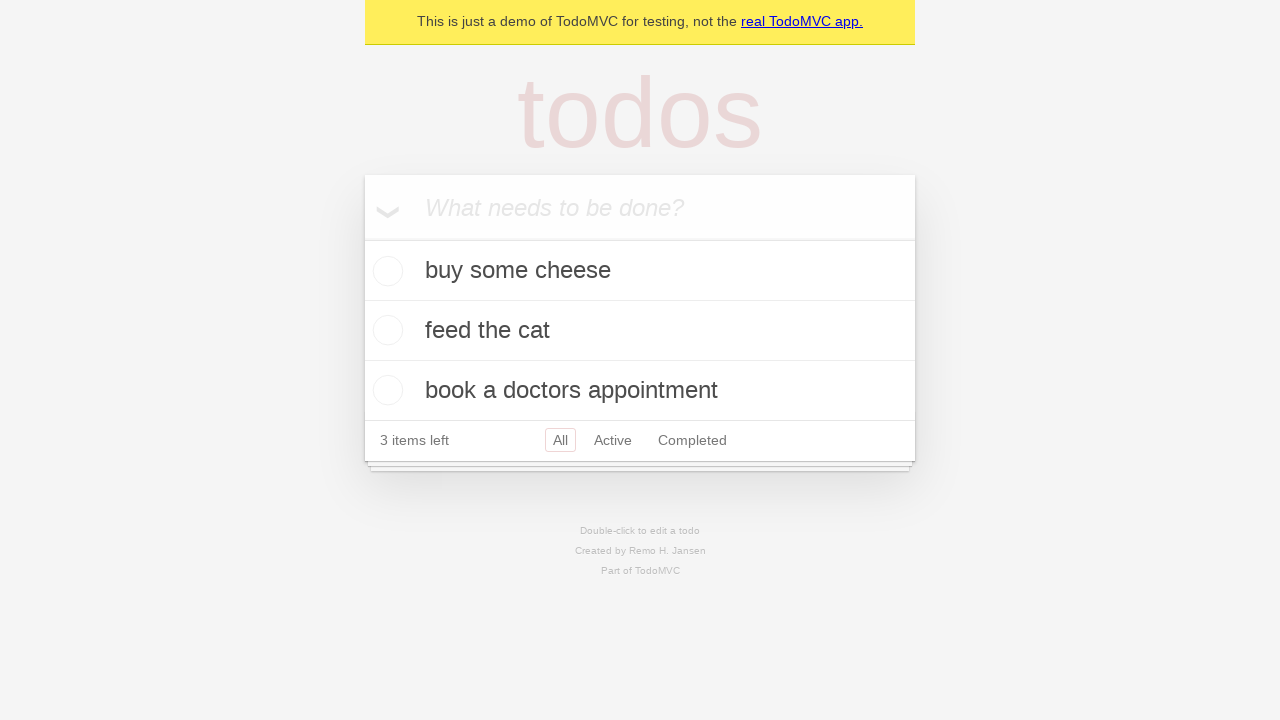

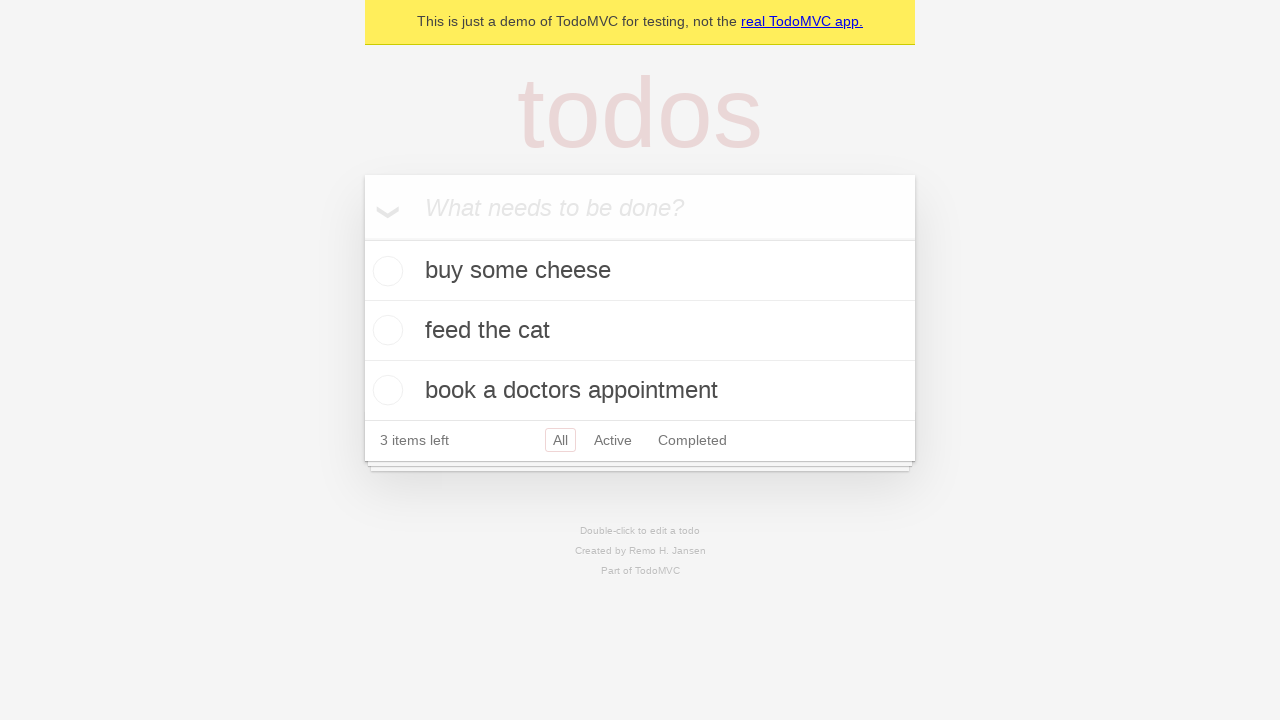